Tests that a todo item is removed when edited to an empty string

Starting URL: https://demo.playwright.dev/todomvc

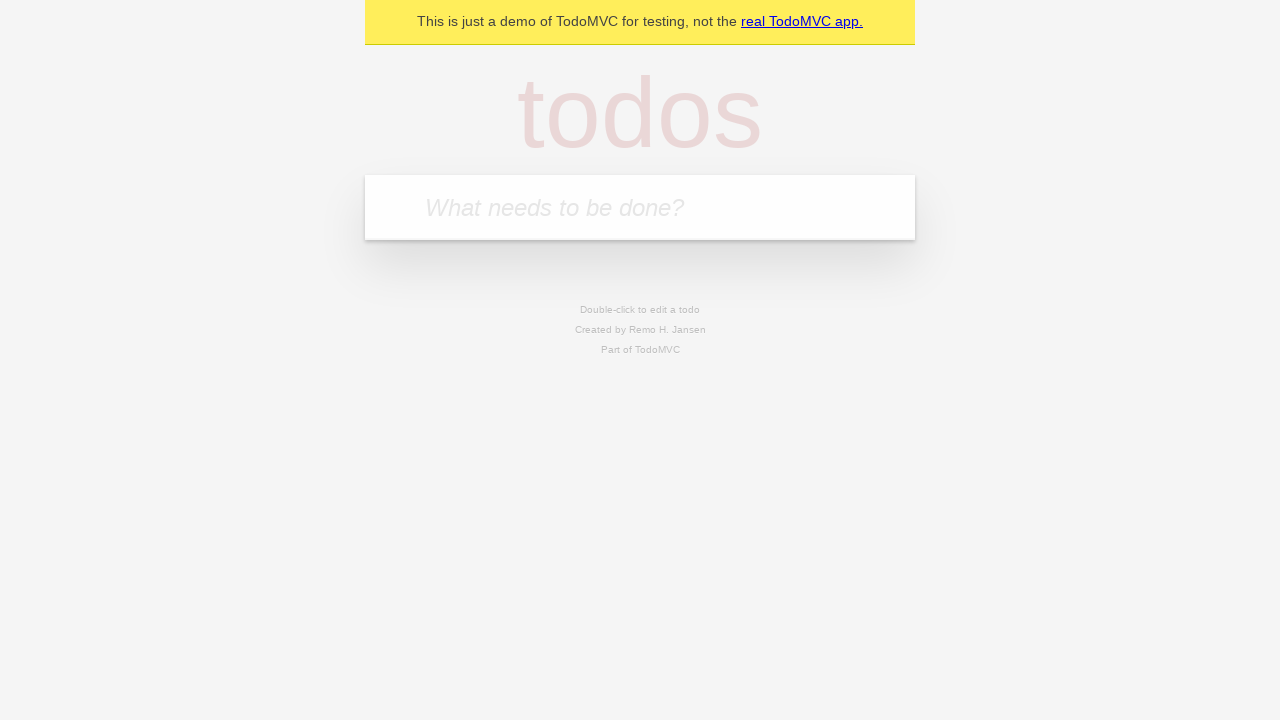

Filled input field with 'buy some cheese' on internal:attr=[placeholder="What needs to be done?"i]
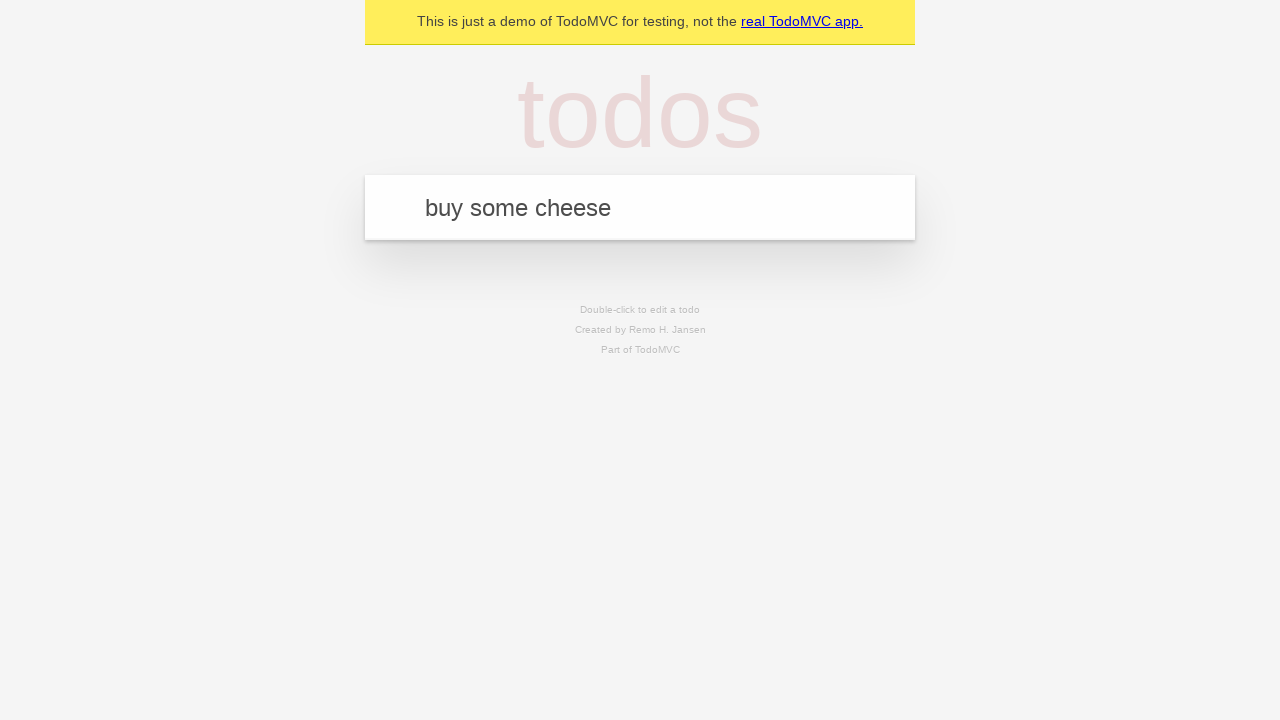

Pressed Enter to create first todo item on internal:attr=[placeholder="What needs to be done?"i]
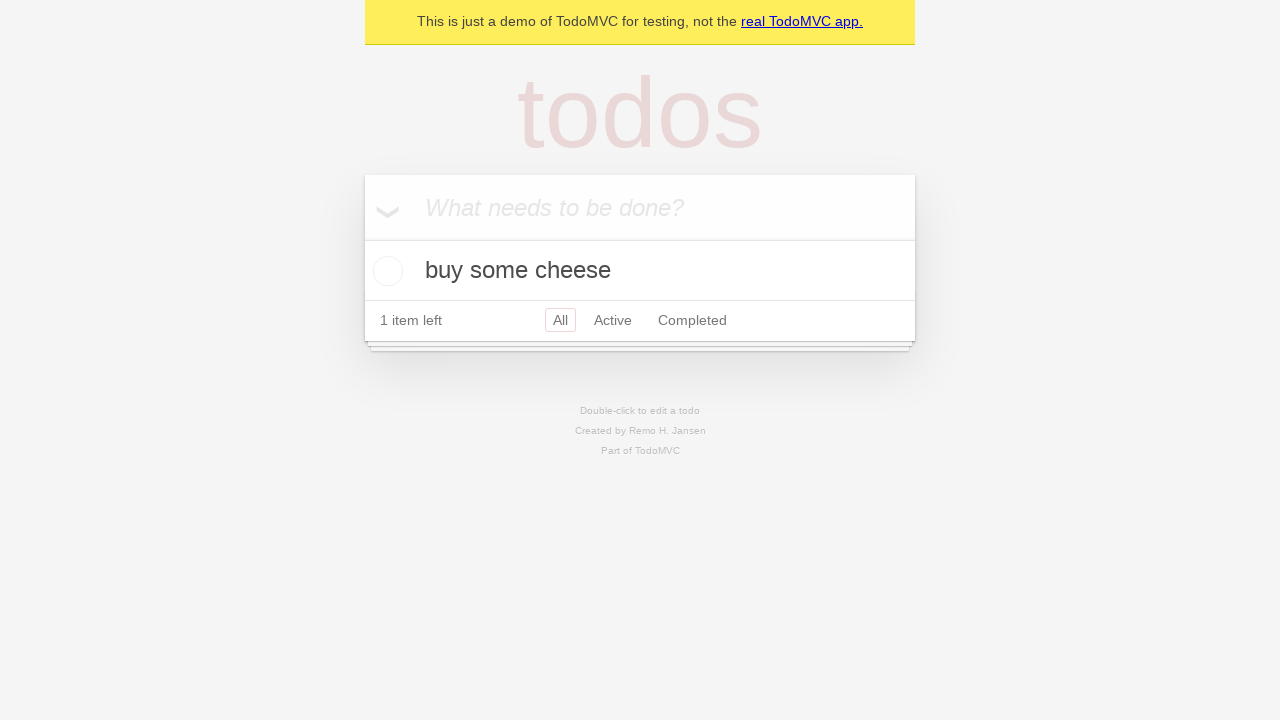

Filled input field with 'feed the cat' on internal:attr=[placeholder="What needs to be done?"i]
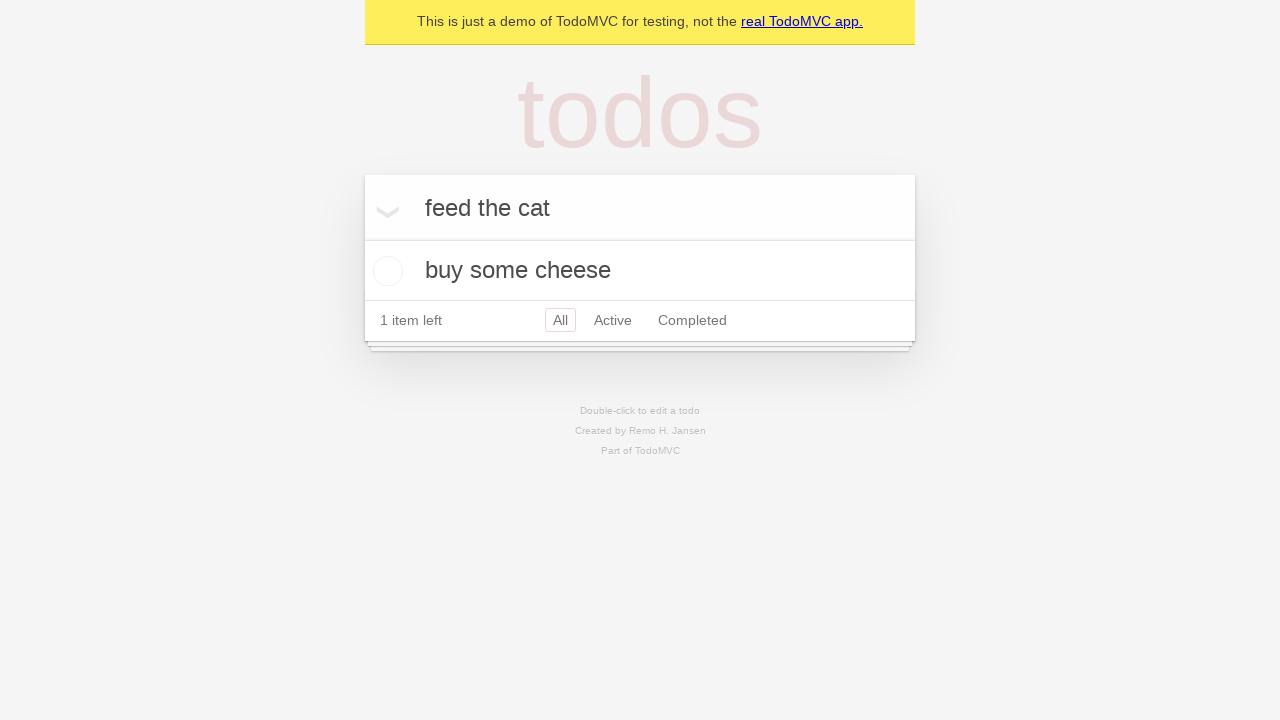

Pressed Enter to create second todo item on internal:attr=[placeholder="What needs to be done?"i]
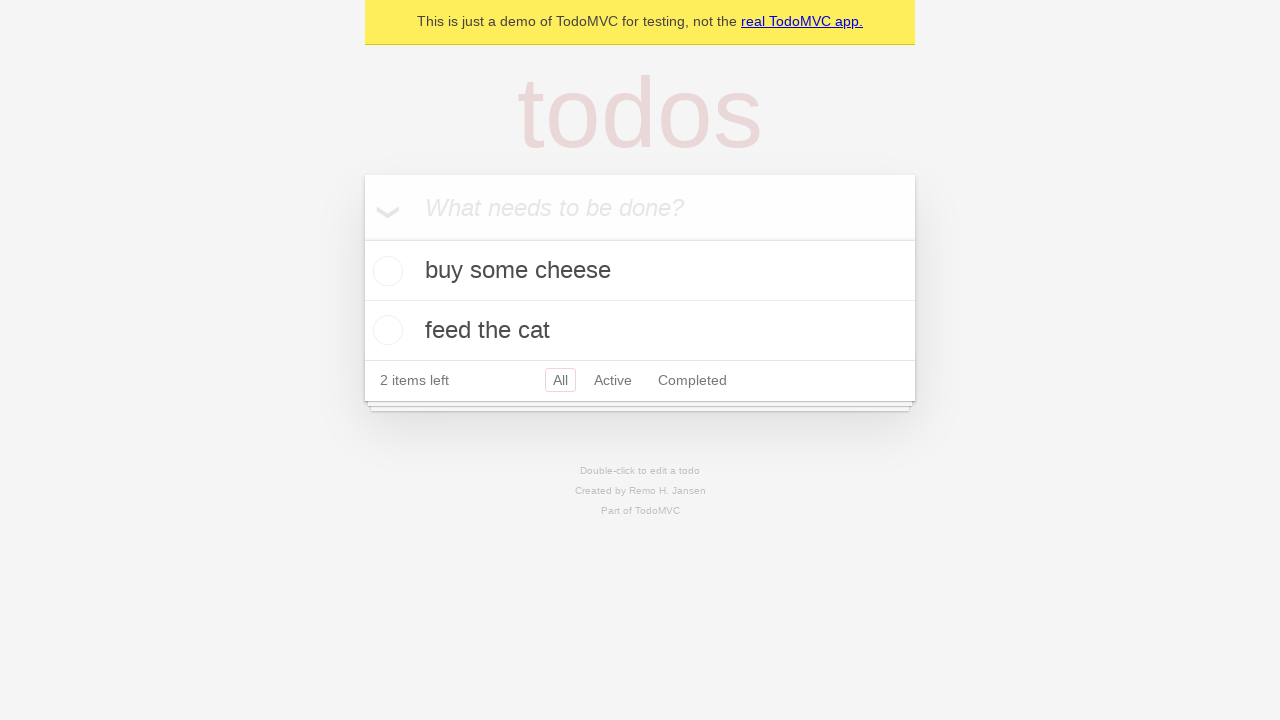

Filled input field with 'book a doctors appointment' on internal:attr=[placeholder="What needs to be done?"i]
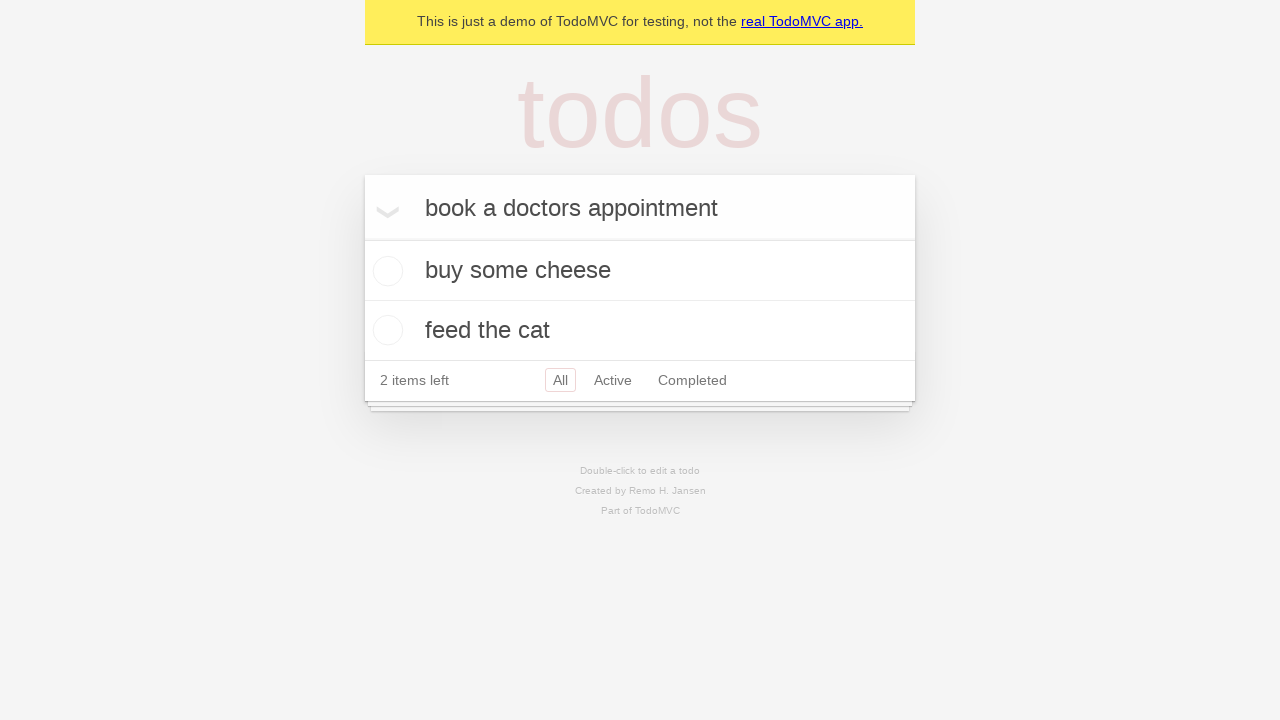

Pressed Enter to create third todo item on internal:attr=[placeholder="What needs to be done?"i]
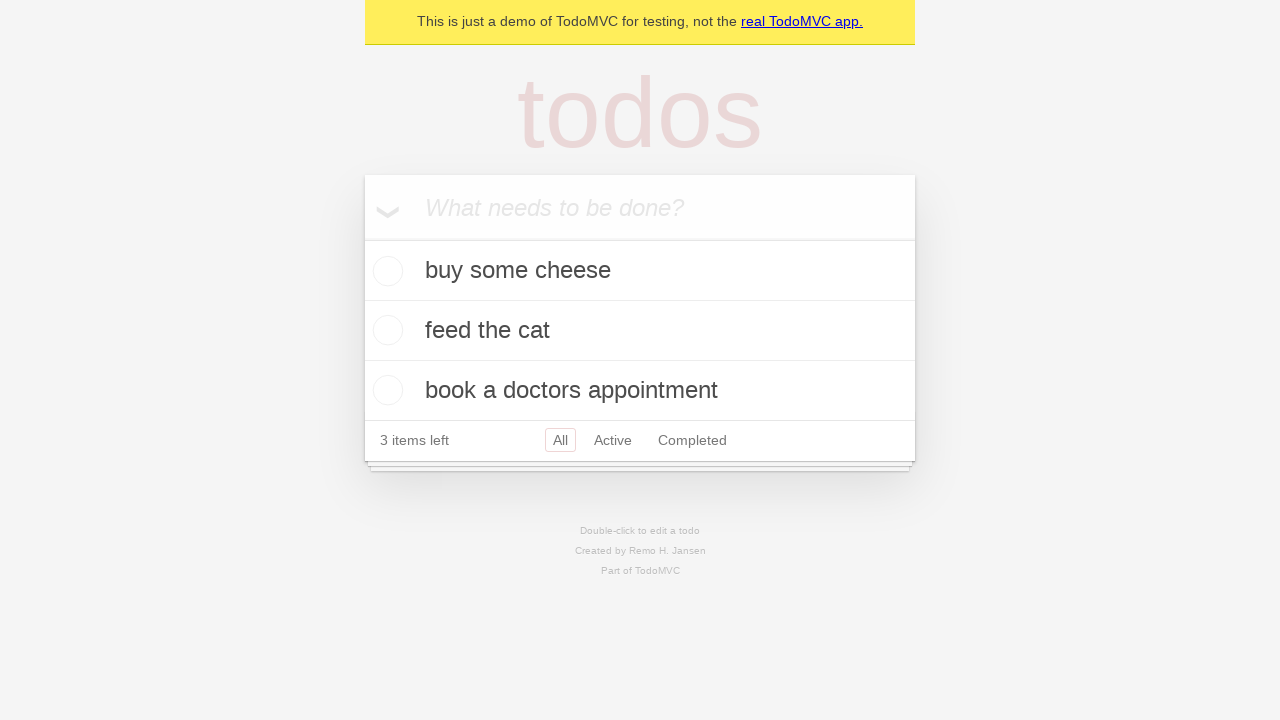

Double-clicked second todo item to enter edit mode at (640, 331) on internal:testid=[data-testid="todo-item"s] >> nth=1
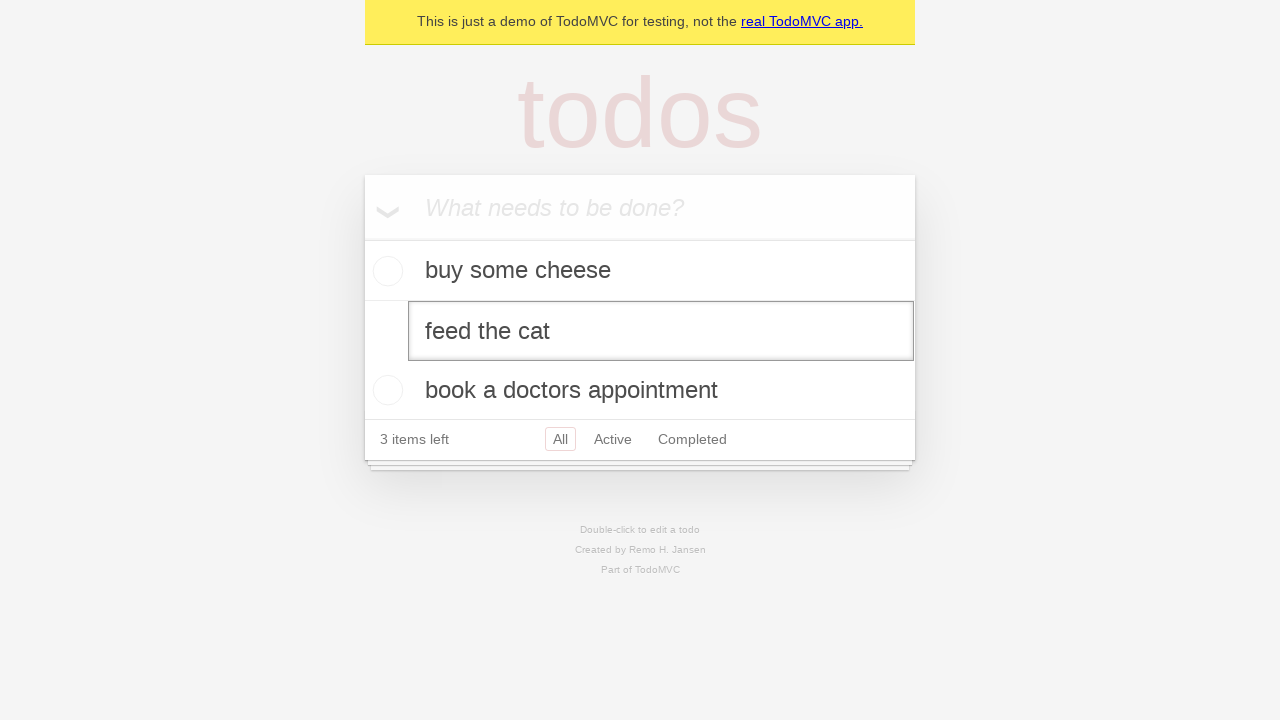

Cleared the todo item text by filling with empty string on internal:testid=[data-testid="todo-item"s] >> nth=1 >> internal:role=textbox[nam
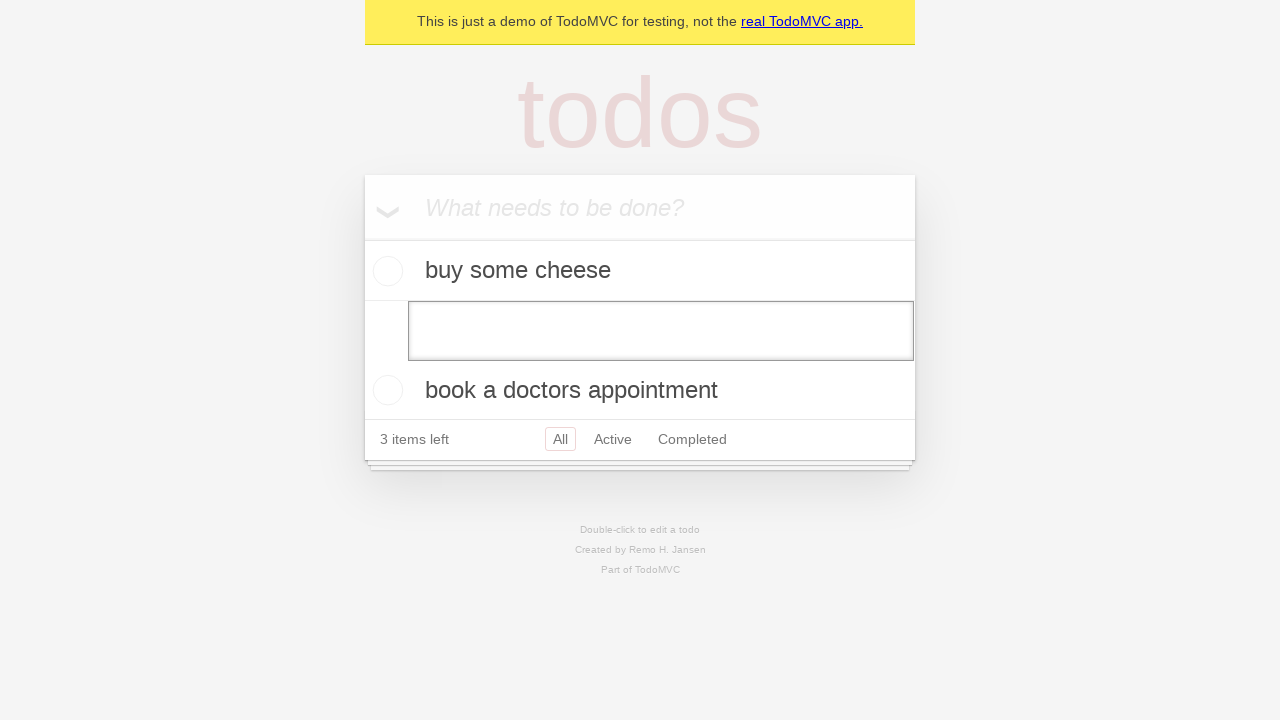

Pressed Enter to confirm removal of empty todo item on internal:testid=[data-testid="todo-item"s] >> nth=1 >> internal:role=textbox[nam
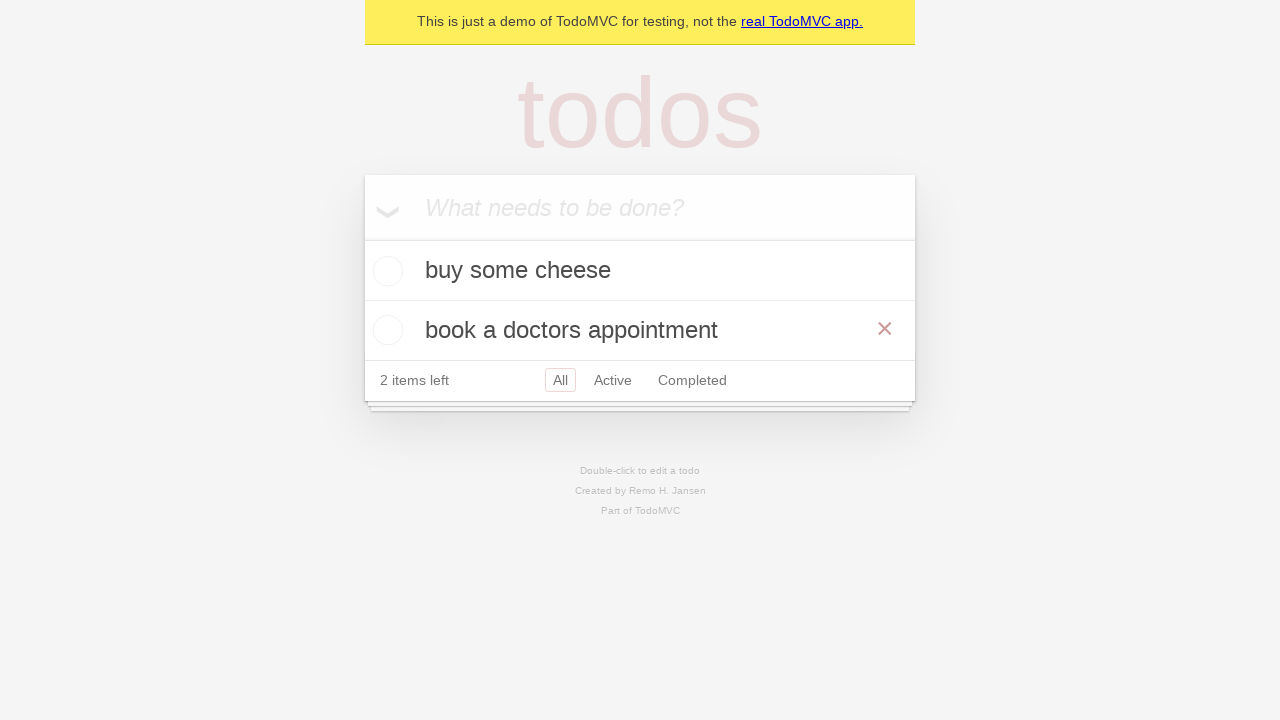

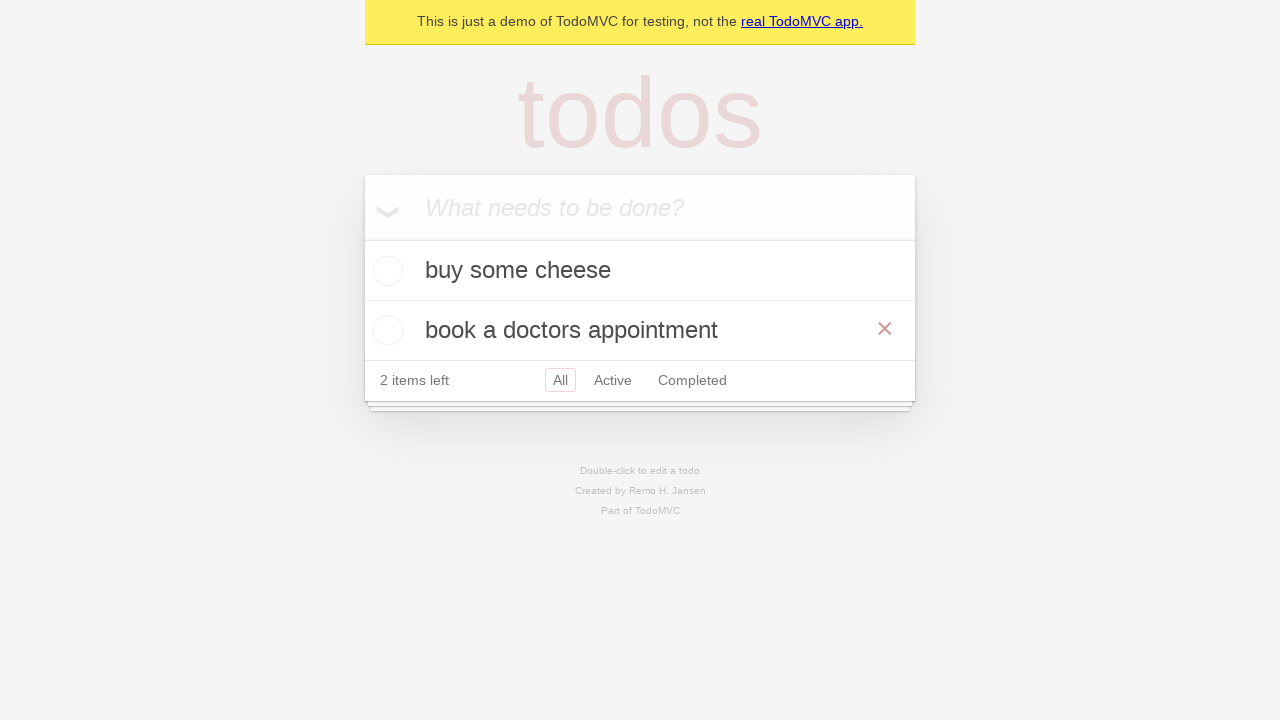